Tests adding todo items by filling the input field and pressing Enter, then verifying the items appear in the list

Starting URL: https://demo.playwright.dev/todomvc

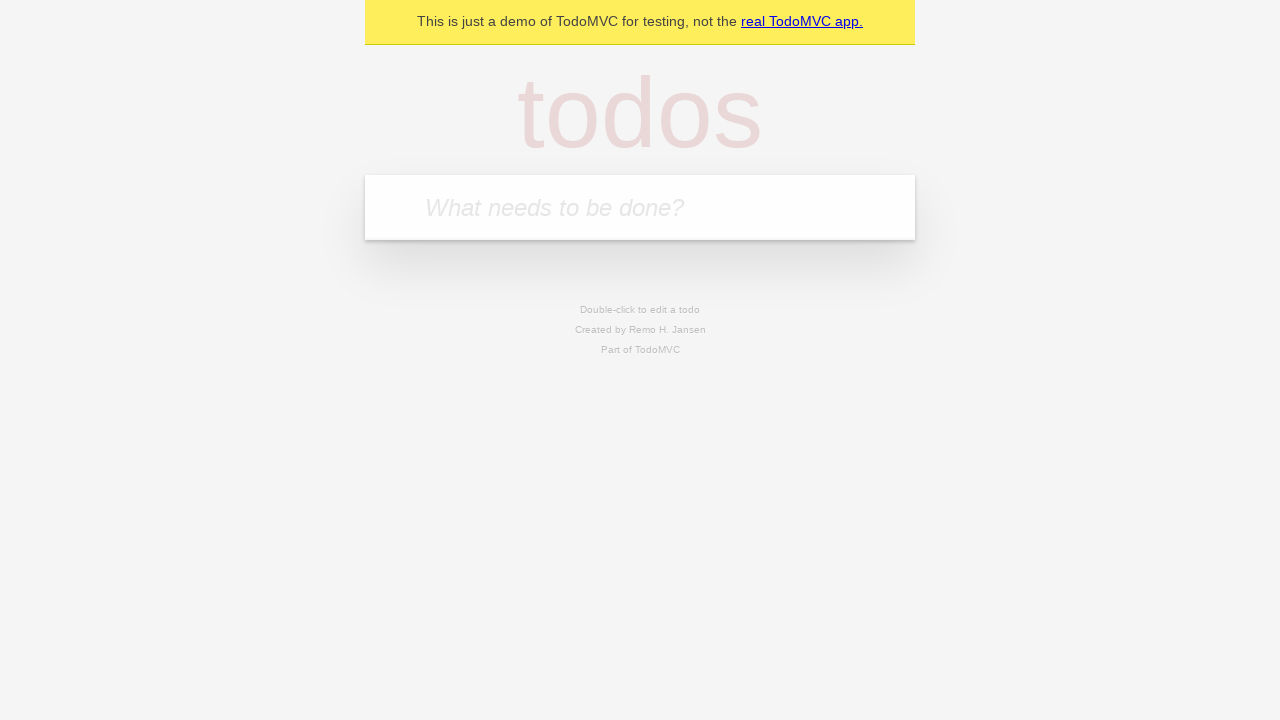

Filled todo input field with 'buy some cheese' on internal:attr=[placeholder="What needs to be done?"i]
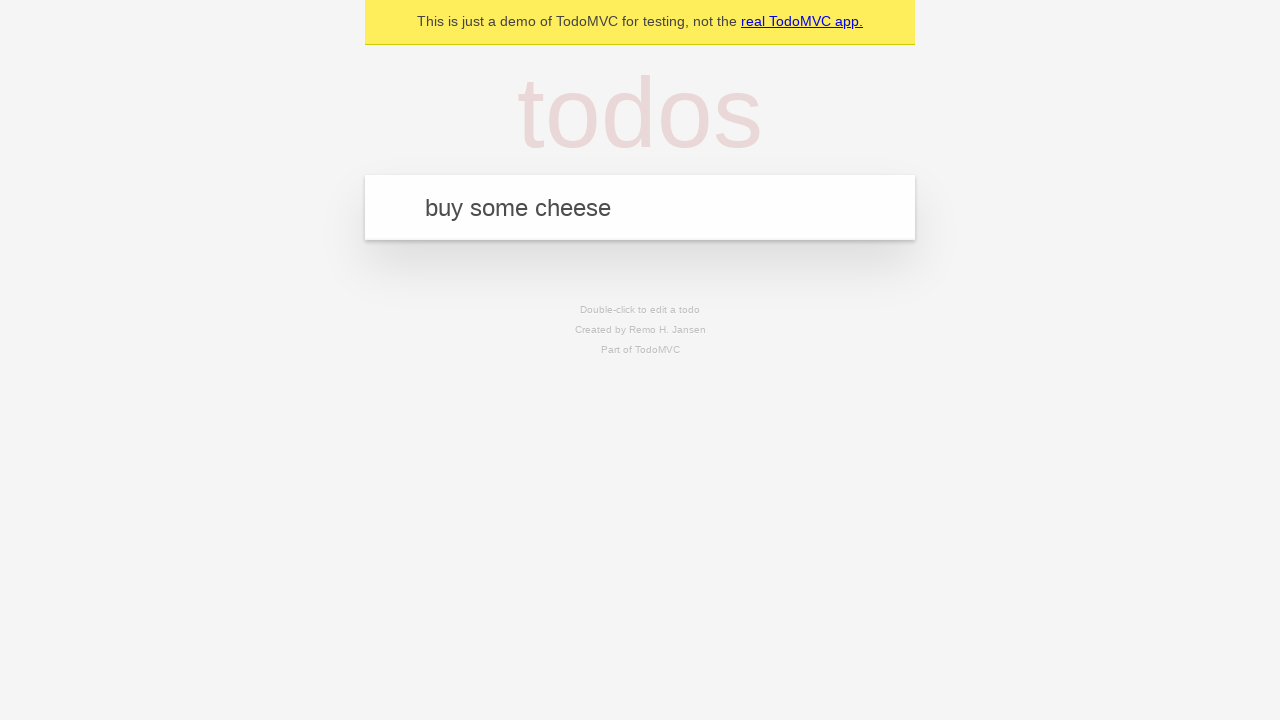

Pressed Enter to add first todo item on internal:attr=[placeholder="What needs to be done?"i]
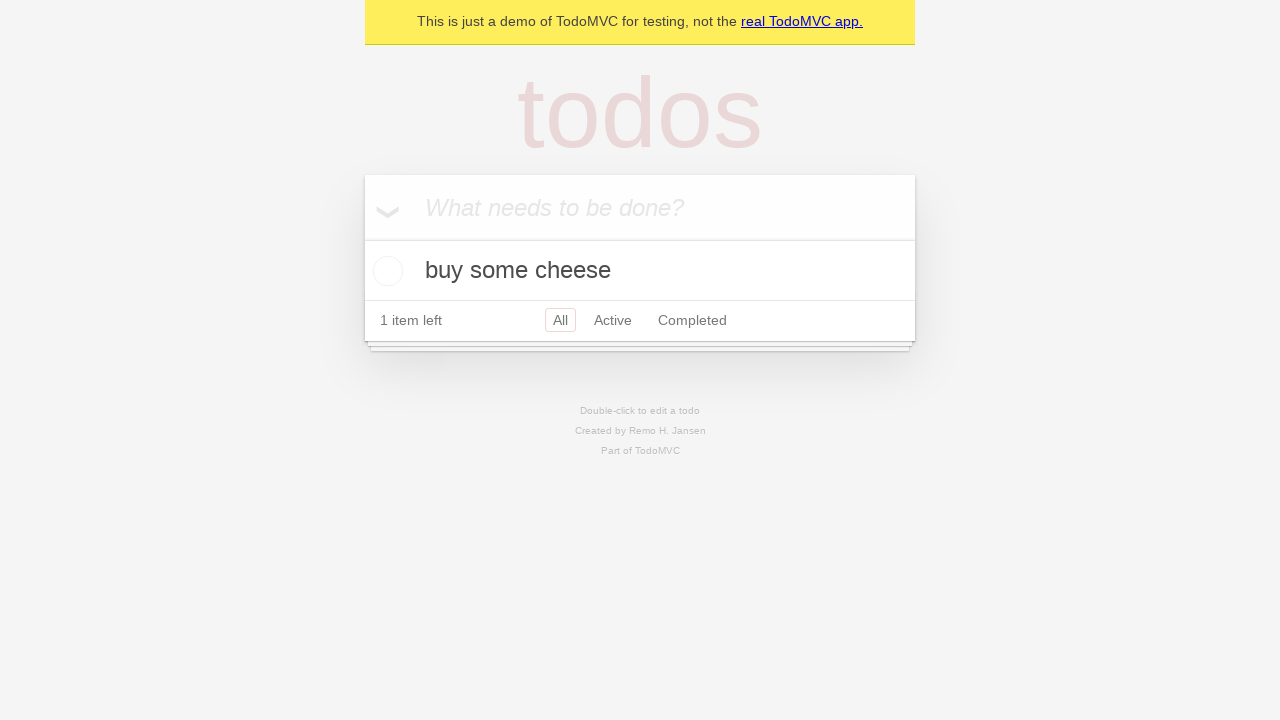

First todo item appeared in the list
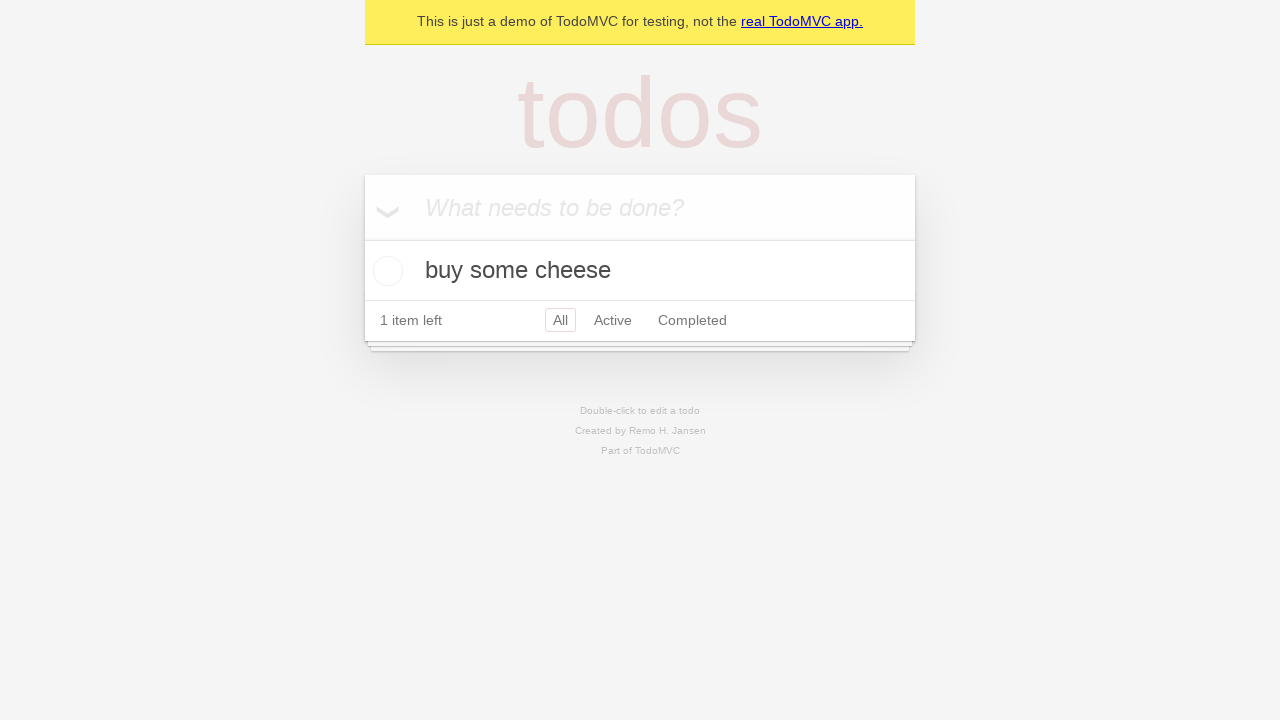

Filled todo input field with 'feed the cat' on internal:attr=[placeholder="What needs to be done?"i]
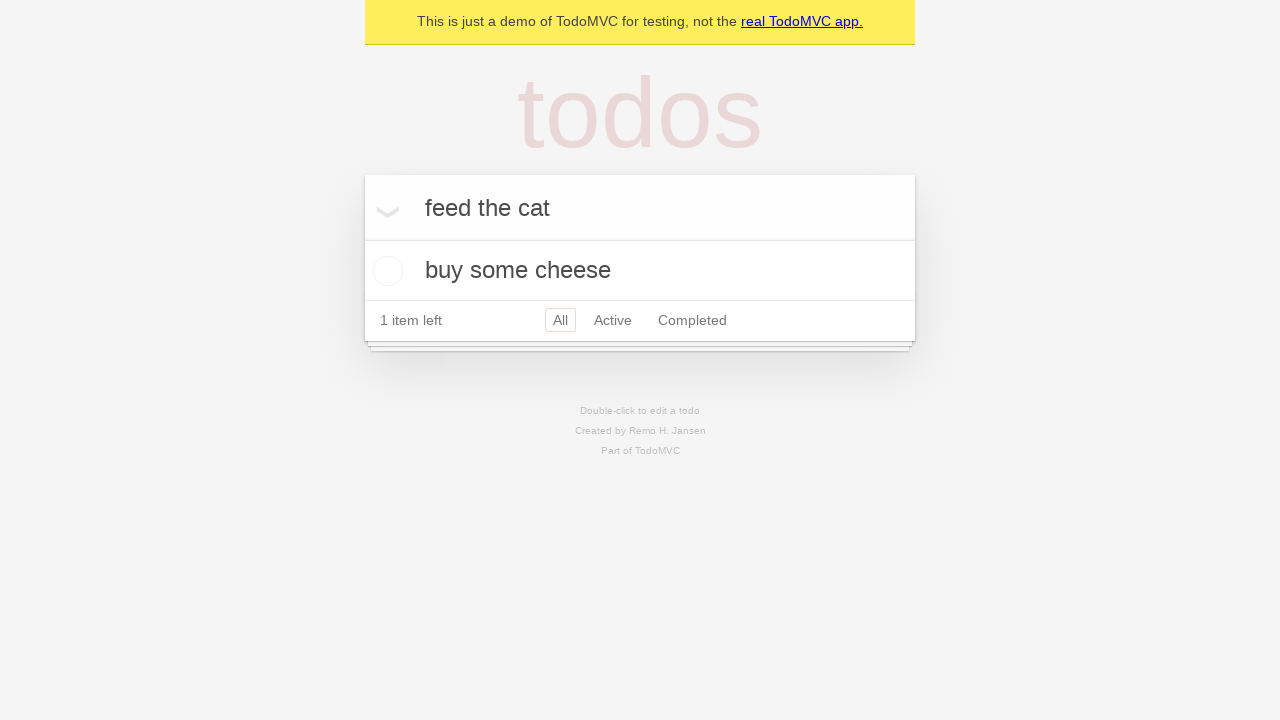

Pressed Enter to add second todo item on internal:attr=[placeholder="What needs to be done?"i]
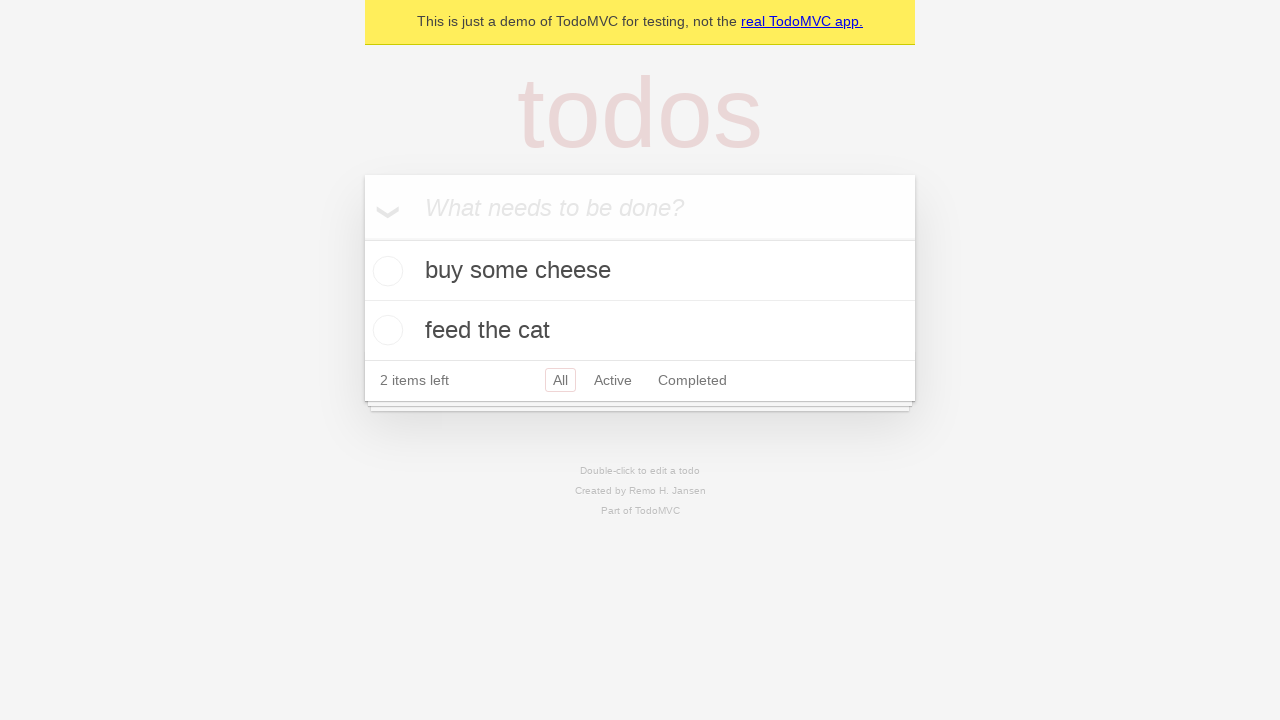

Both todo items are visible in the list
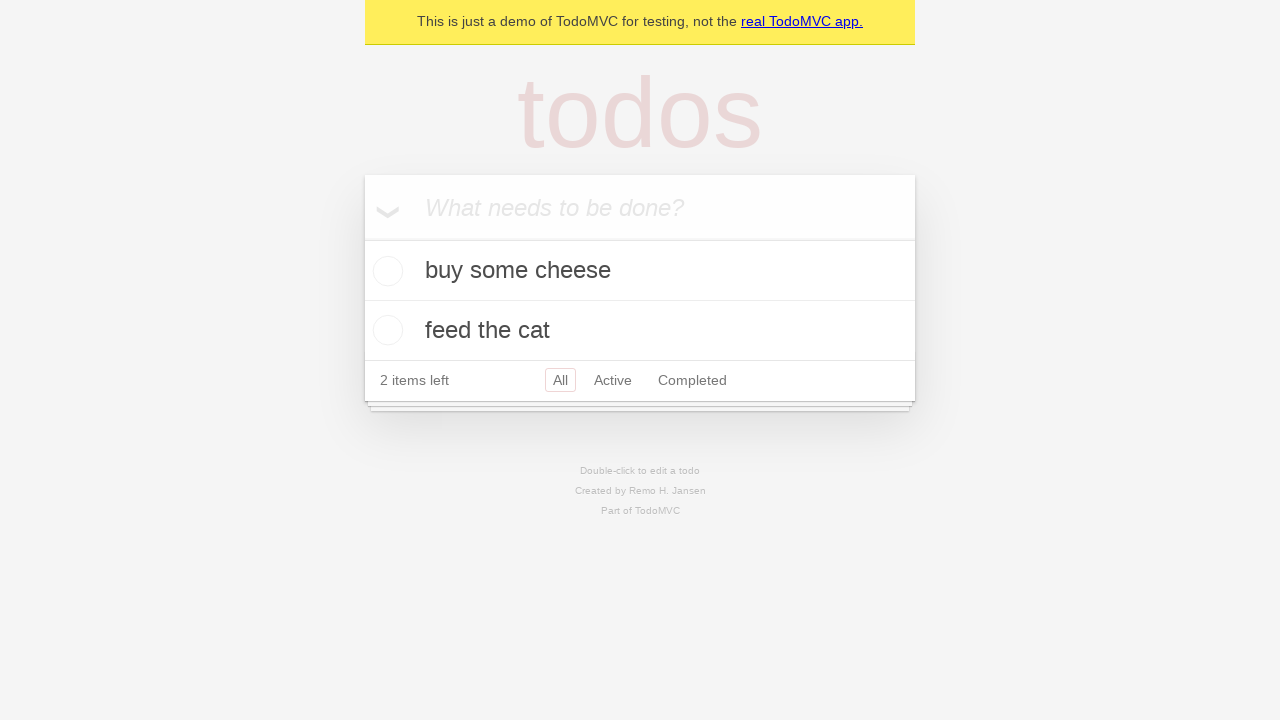

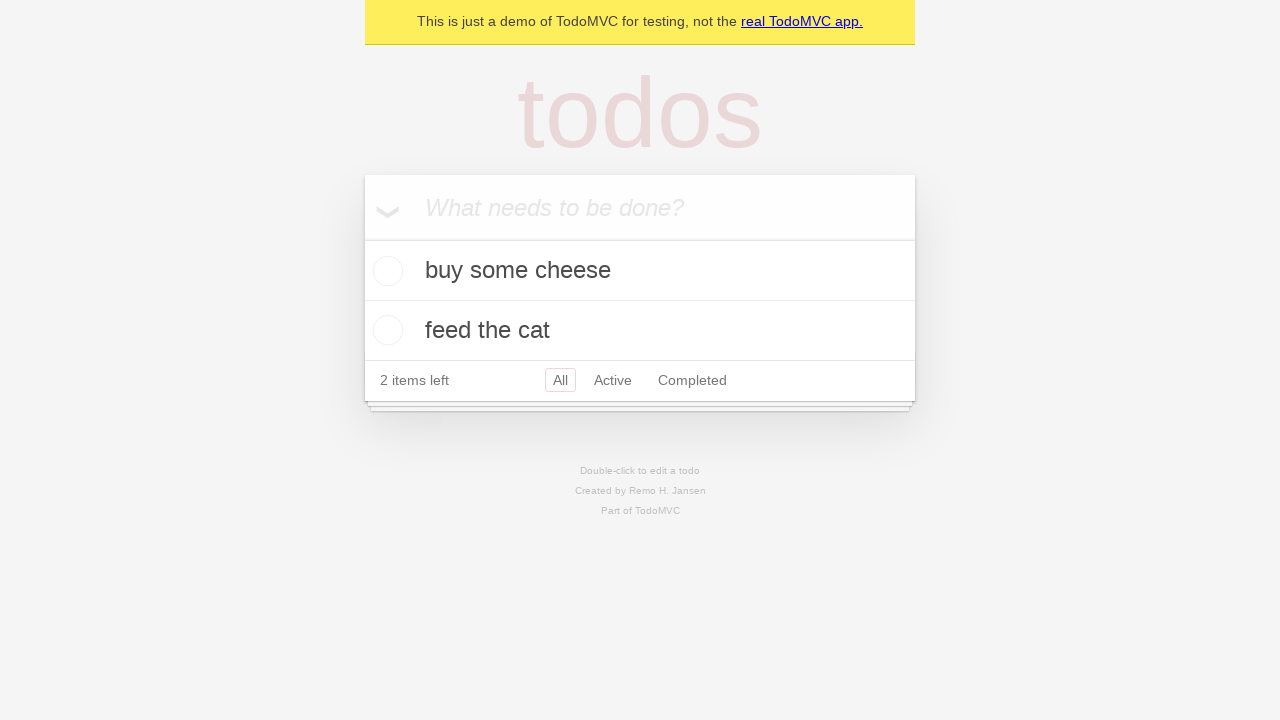